Tests the TodoMVC demo application by adding three todo items (sleep, code, eat) and marking all of them as completed.

Starting URL: https://demo.playwright.dev/todomvc/#/

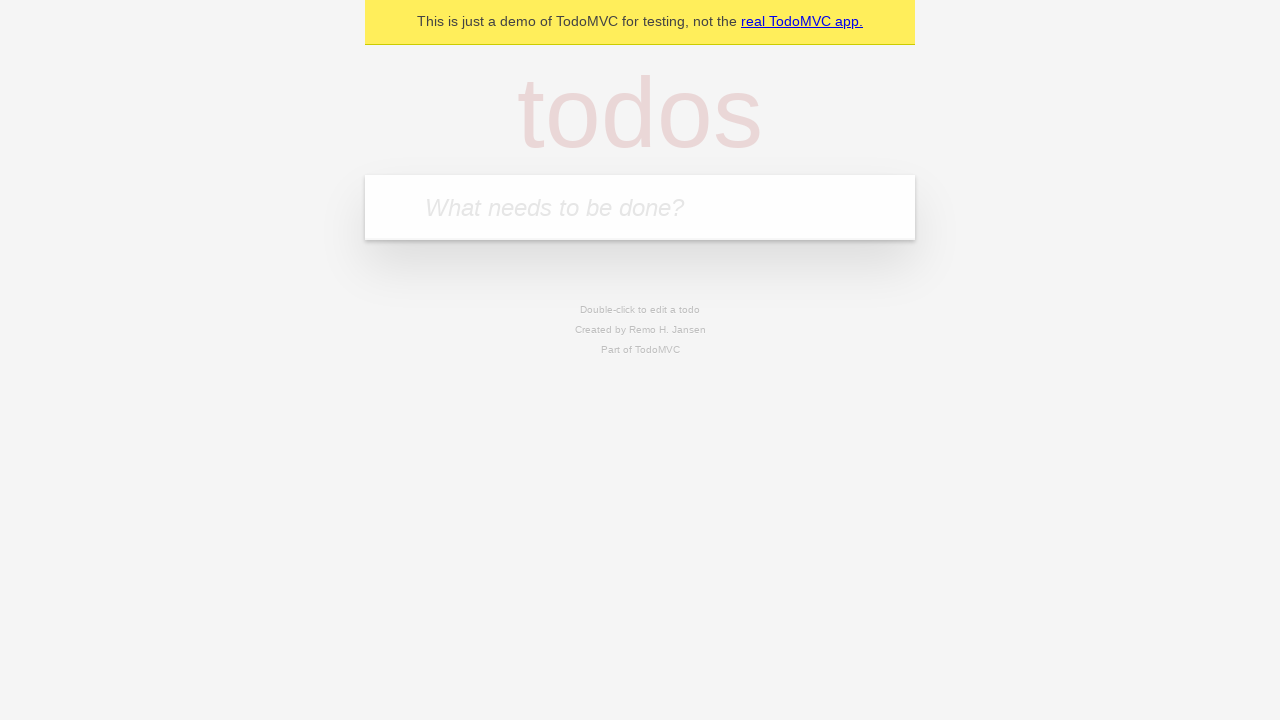

Located the new todo input field
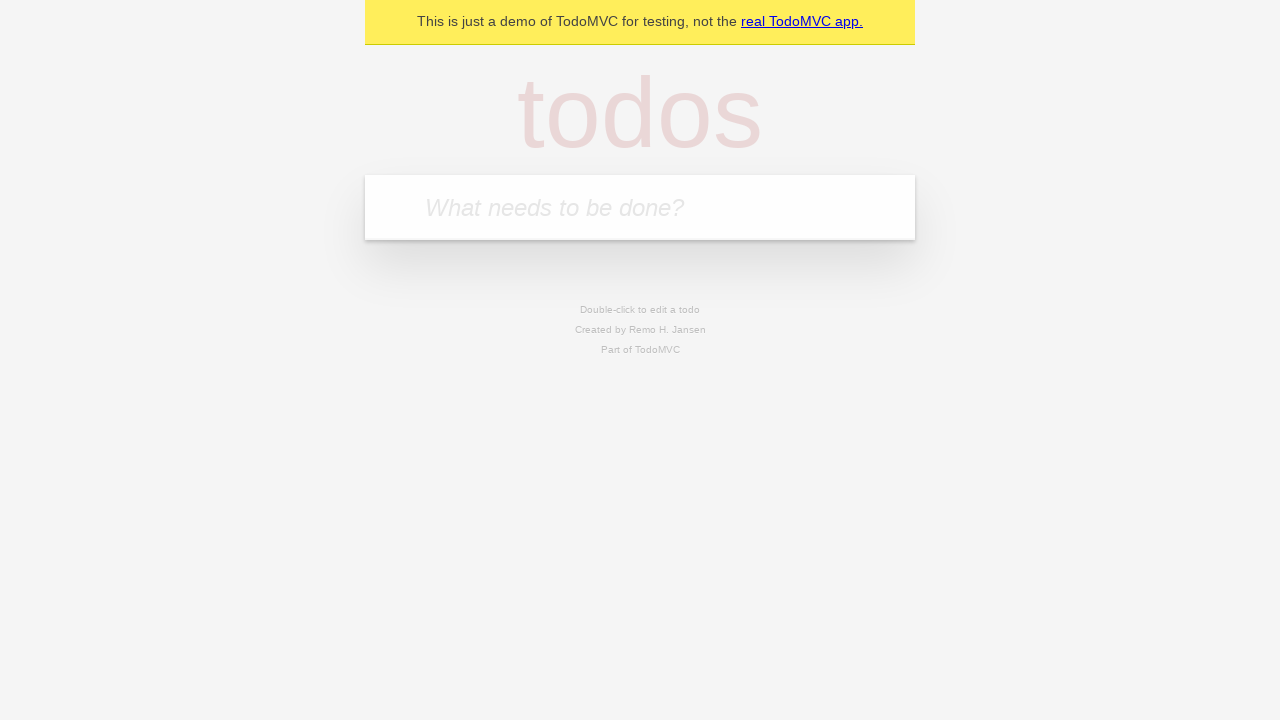

Filled new todo input with 'sleep' on .new-todo
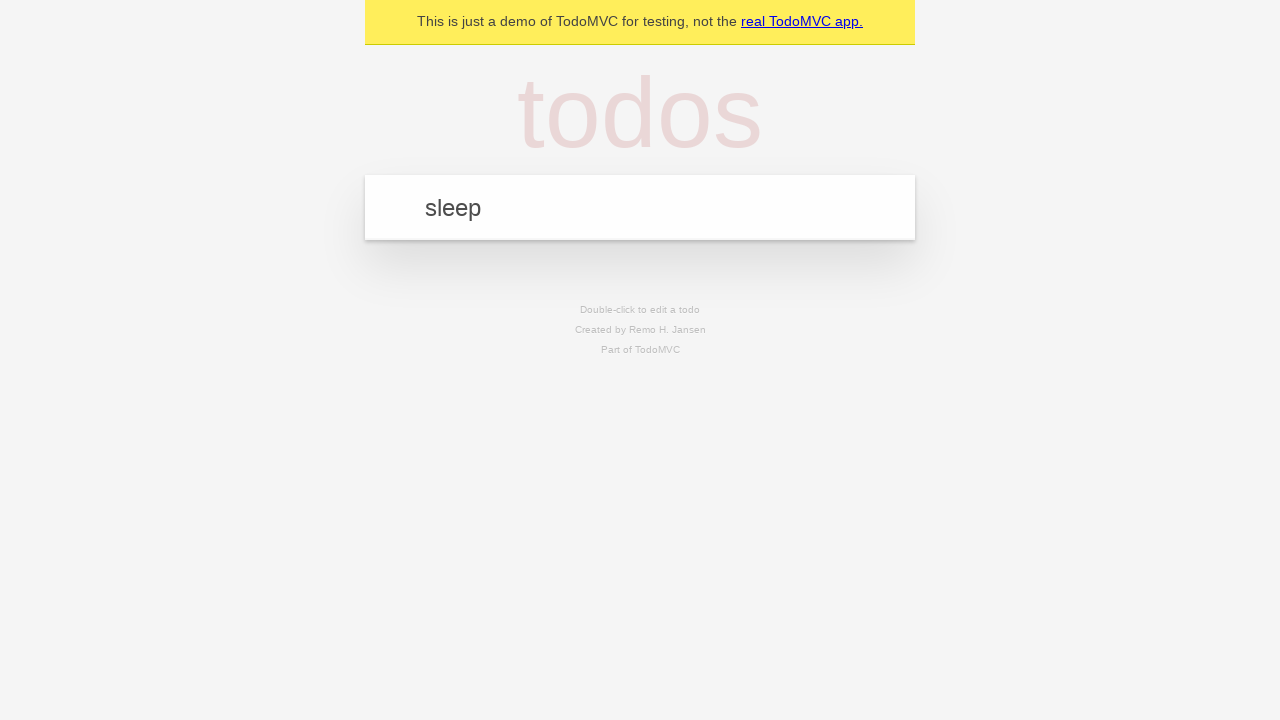

Pressed Enter to add 'sleep' todo item on .new-todo
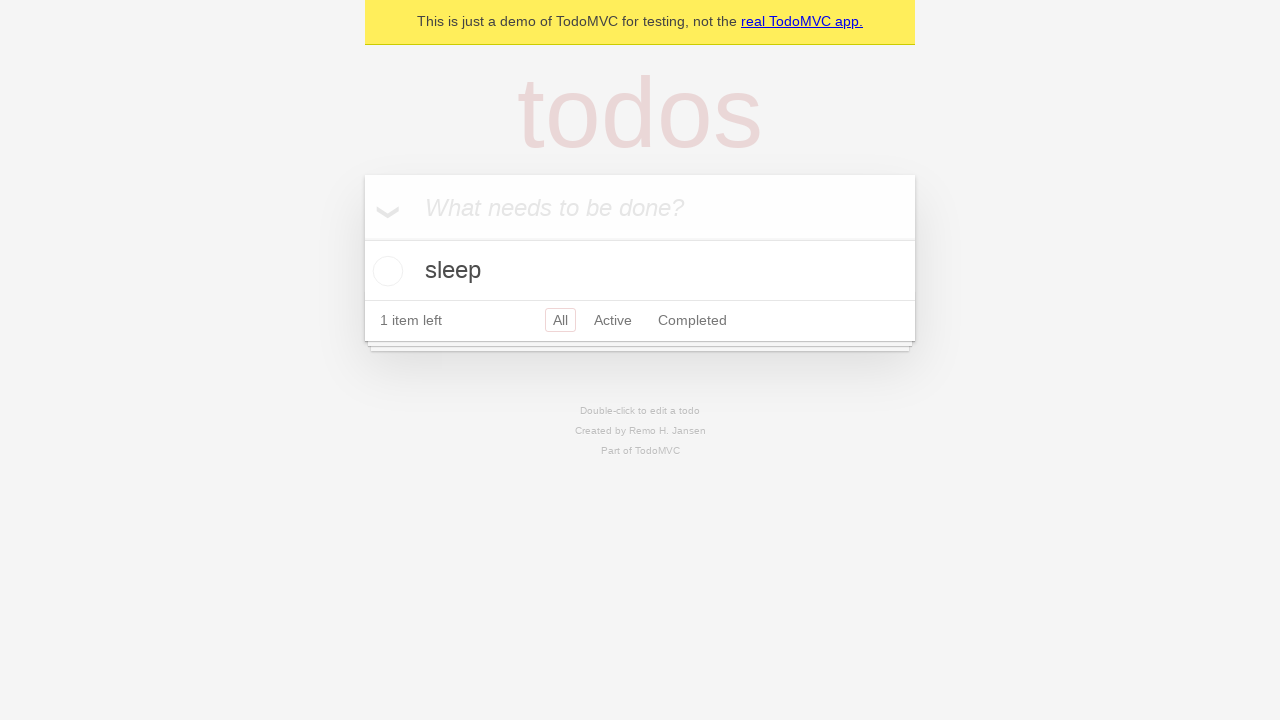

Filled new todo input with 'code' on .new-todo
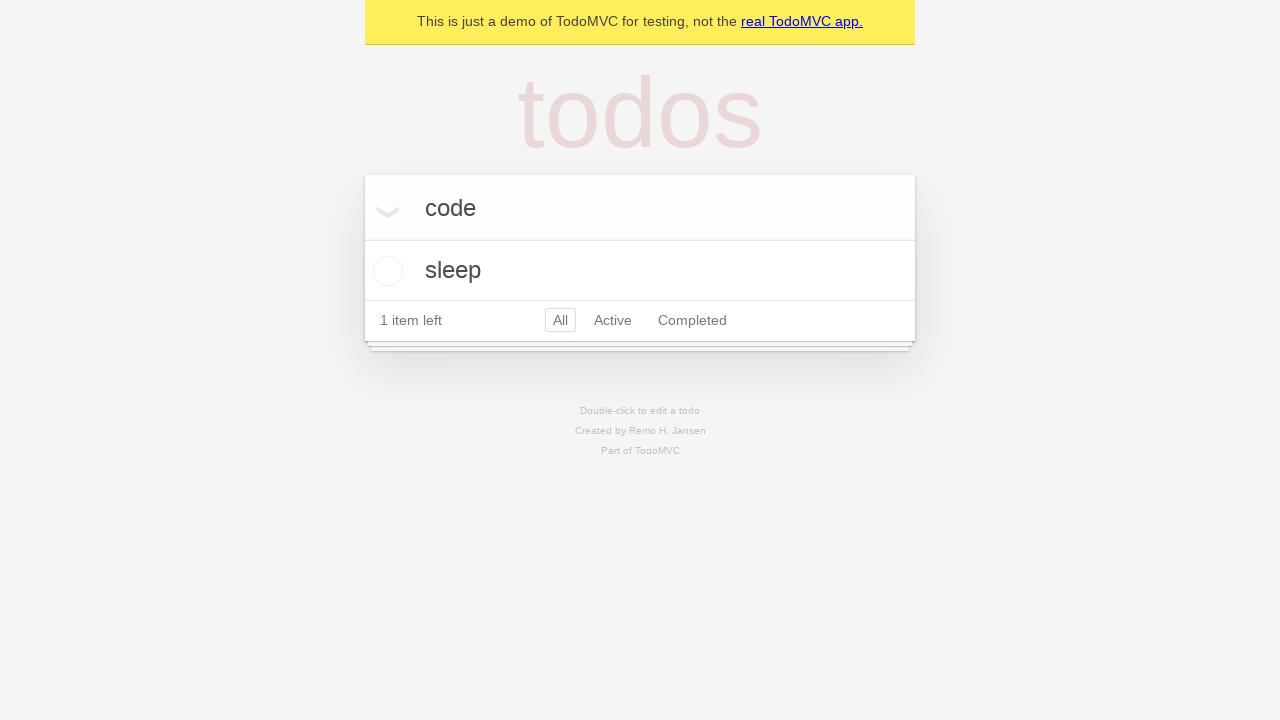

Pressed Enter to add 'code' todo item on .new-todo
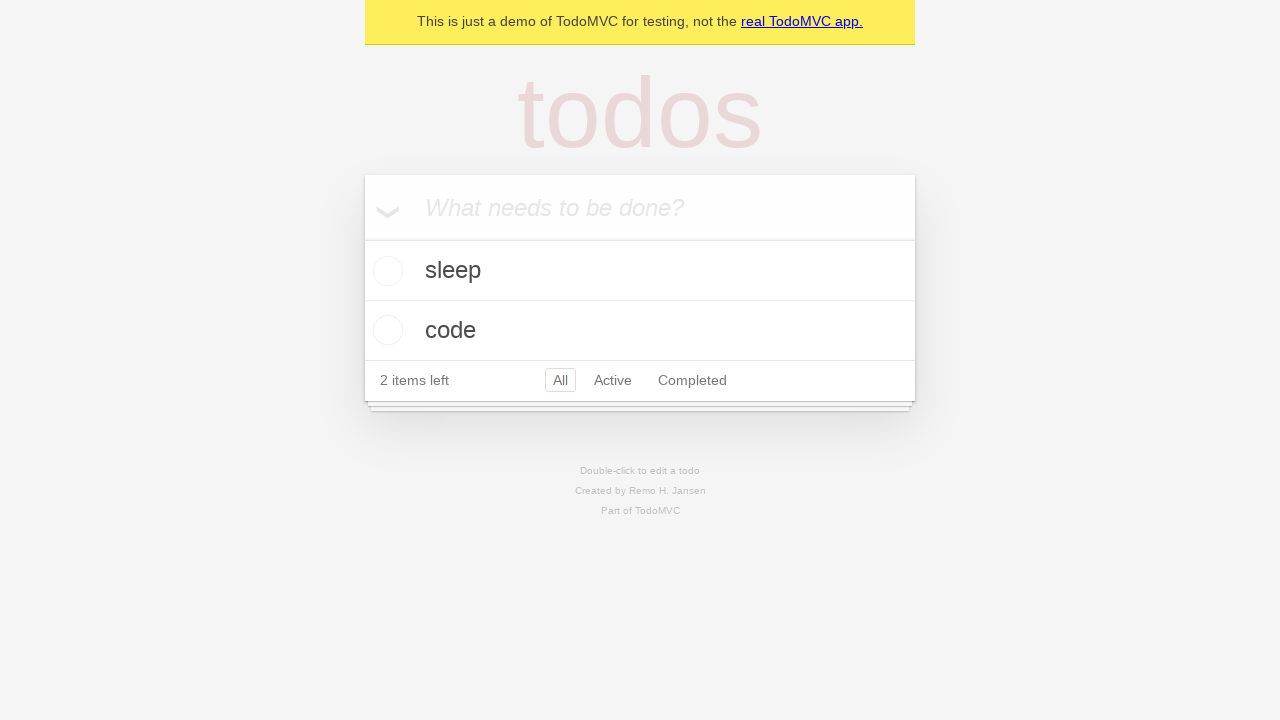

Filled new todo input with 'eat' on .new-todo
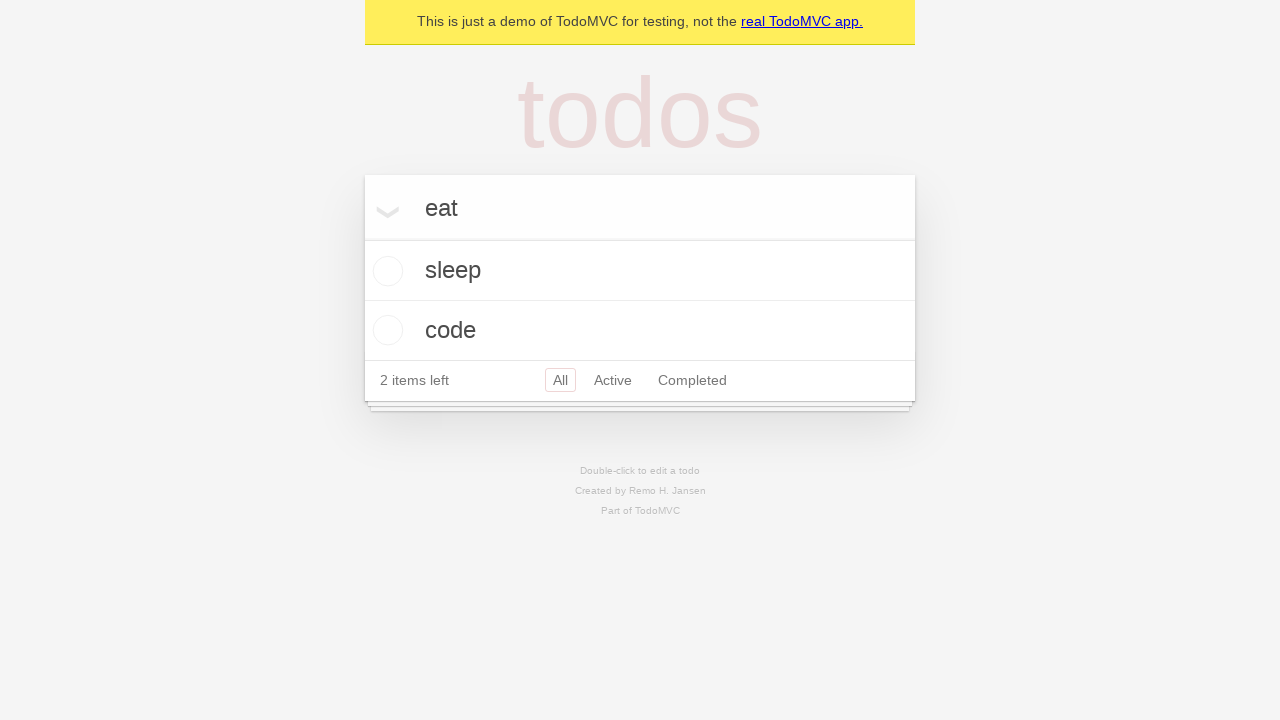

Pressed Enter to add 'eat' todo item on .new-todo
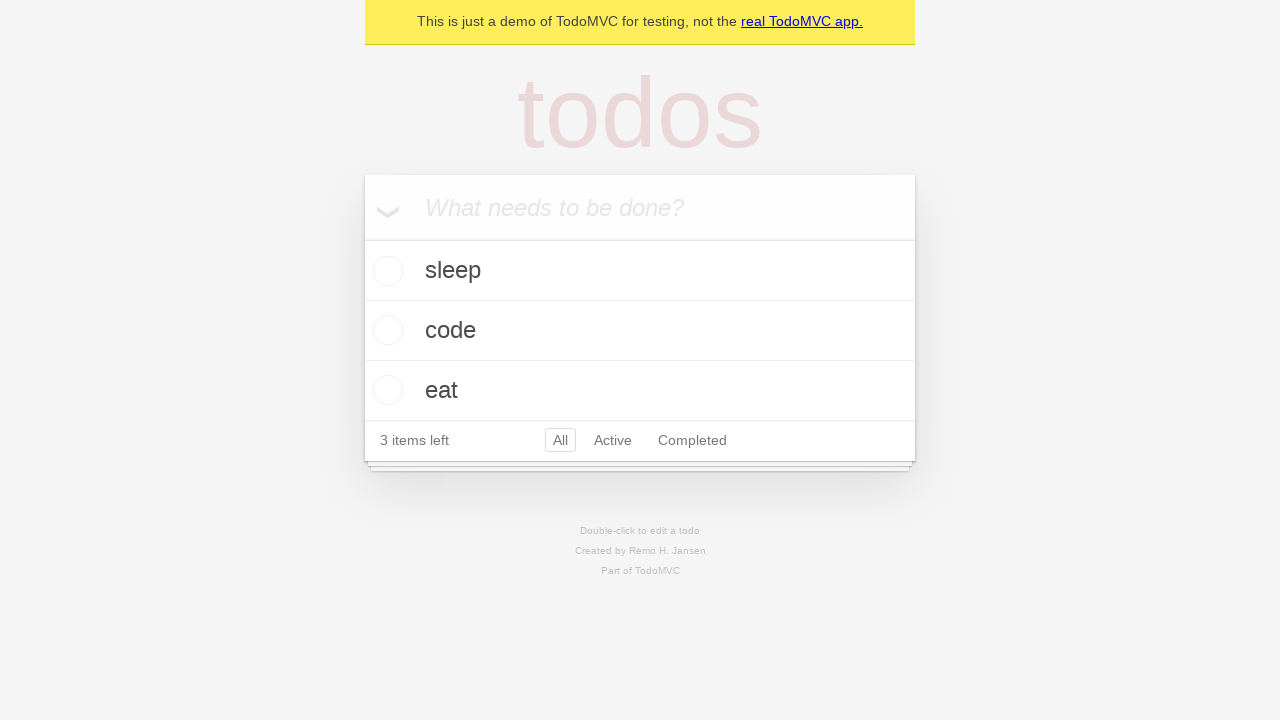

Marked 'code' todo item as completed at (385, 330) on li >> internal:has-text="code"i >> internal:label="Toggle Todo"i
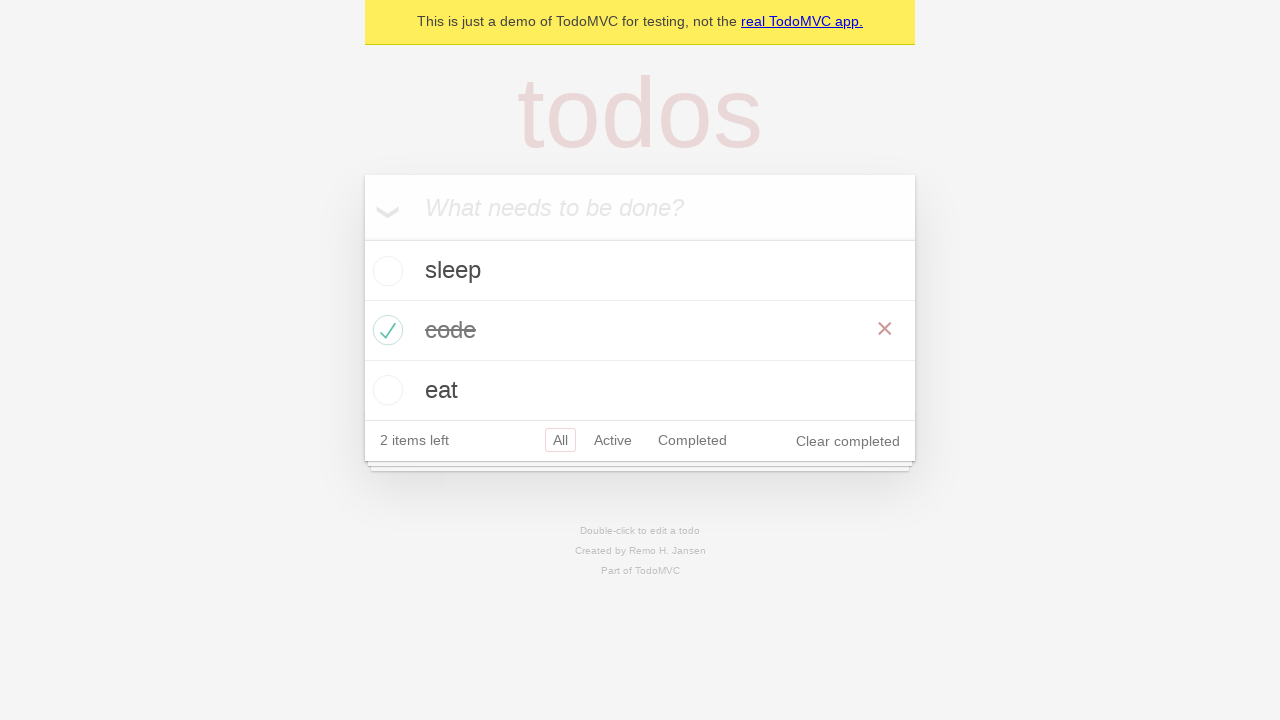

Marked 'sleep' todo item as completed at (385, 271) on li >> internal:has-text="sleep"i >> internal:label="Toggle Todo"i
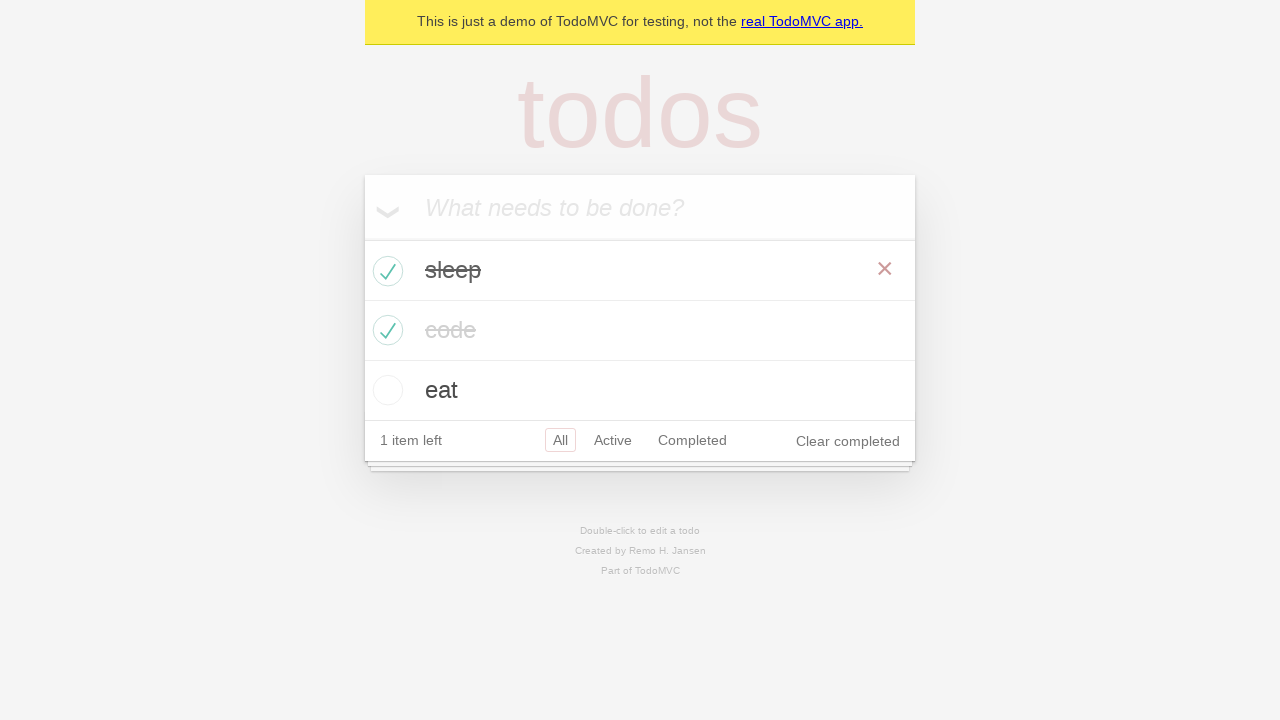

Marked 'eat' todo item as completed at (385, 390) on li >> internal:has-text="eat"i >> internal:label="Toggle Todo"i
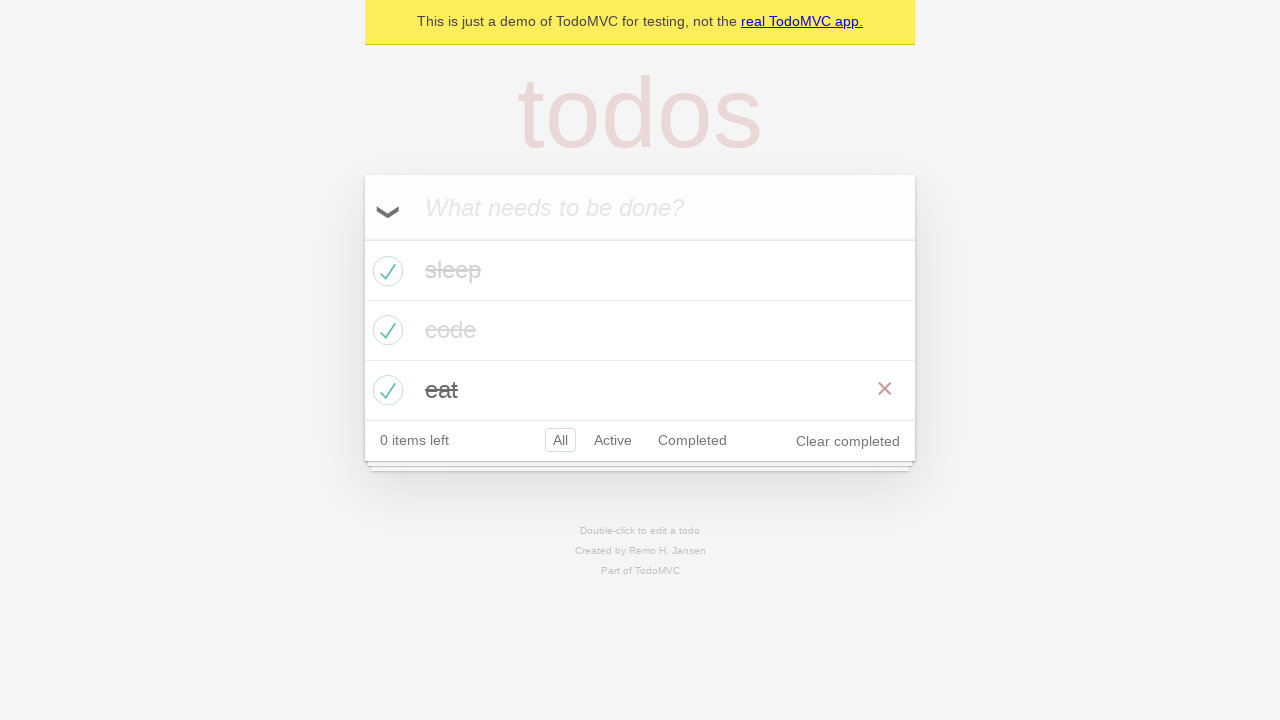

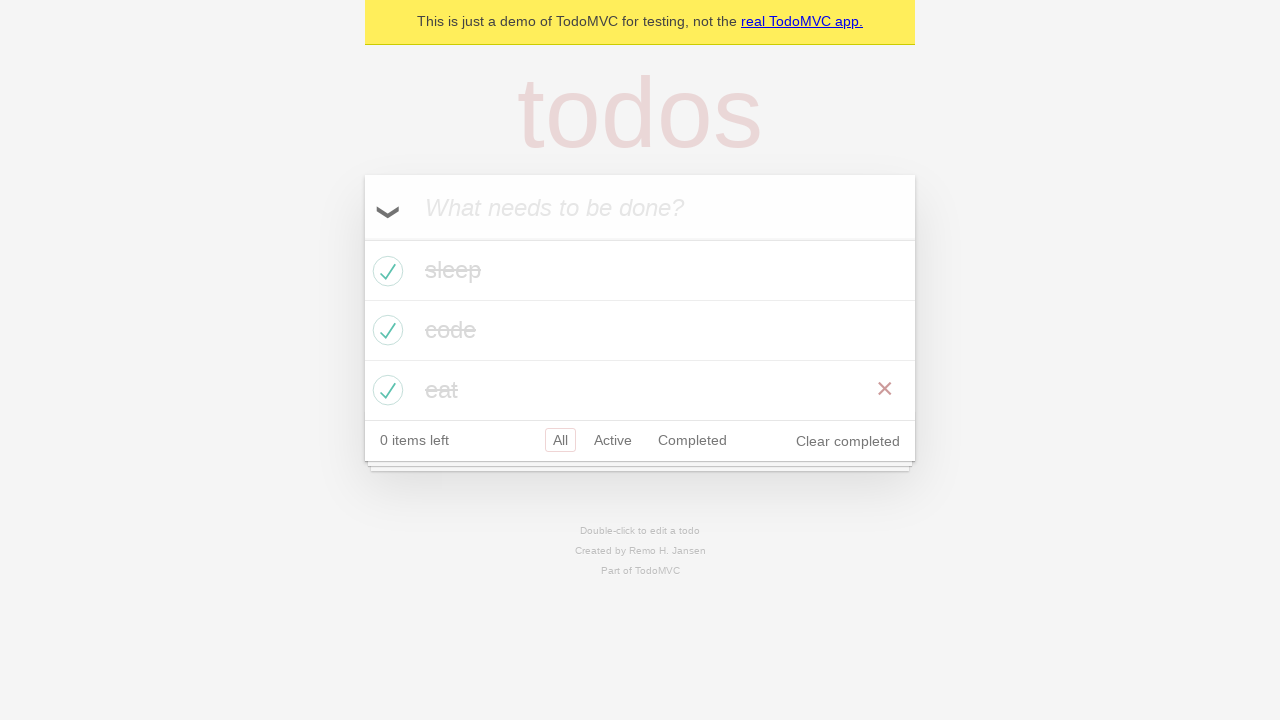